Tests required field validation by attempting to submit an empty form and verifying error messages are displayed

Starting URL: https://katalon-test.s3.amazonaws.com/aut/html/form.html

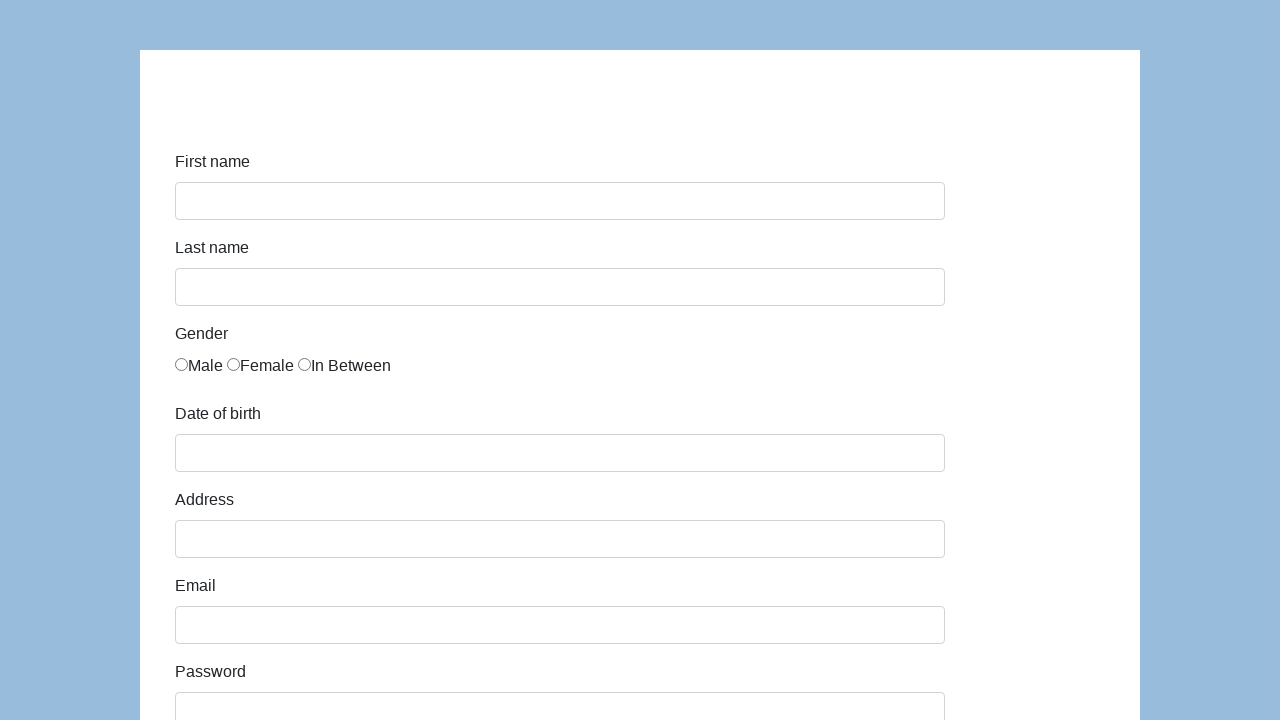

Navigated to form page
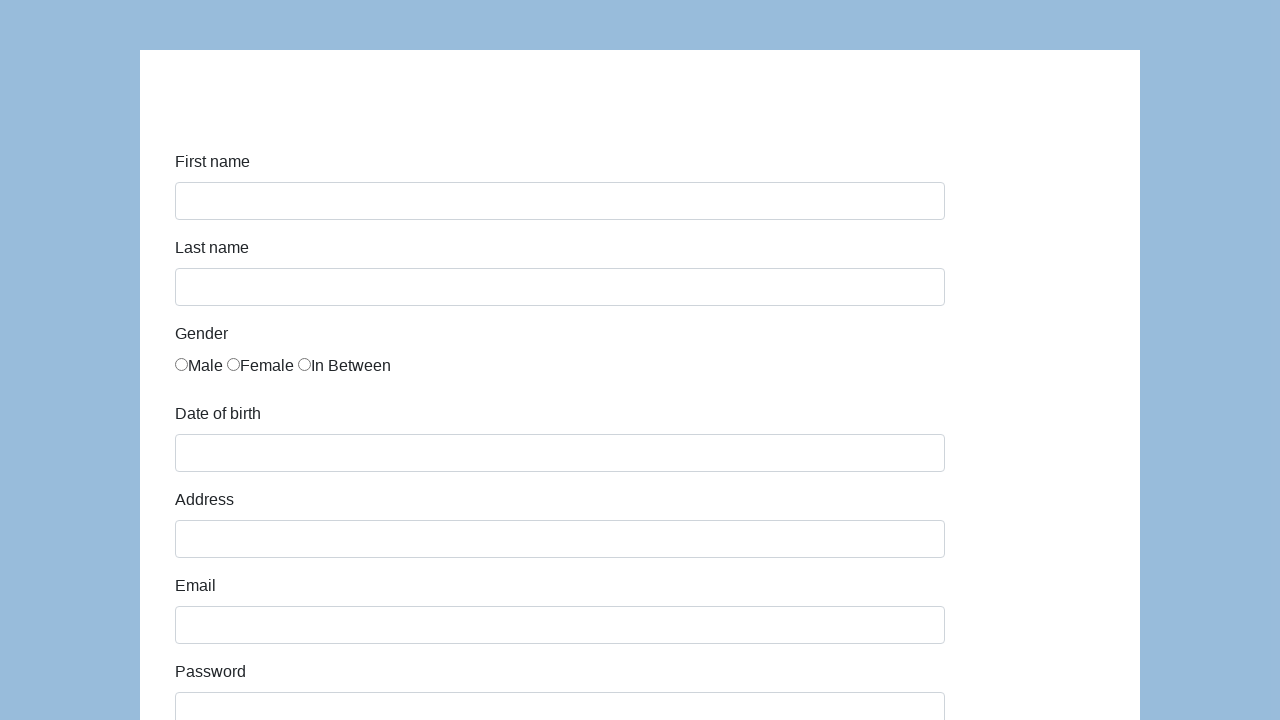

Clicked submit button without filling any fields at (213, 665) on #submit
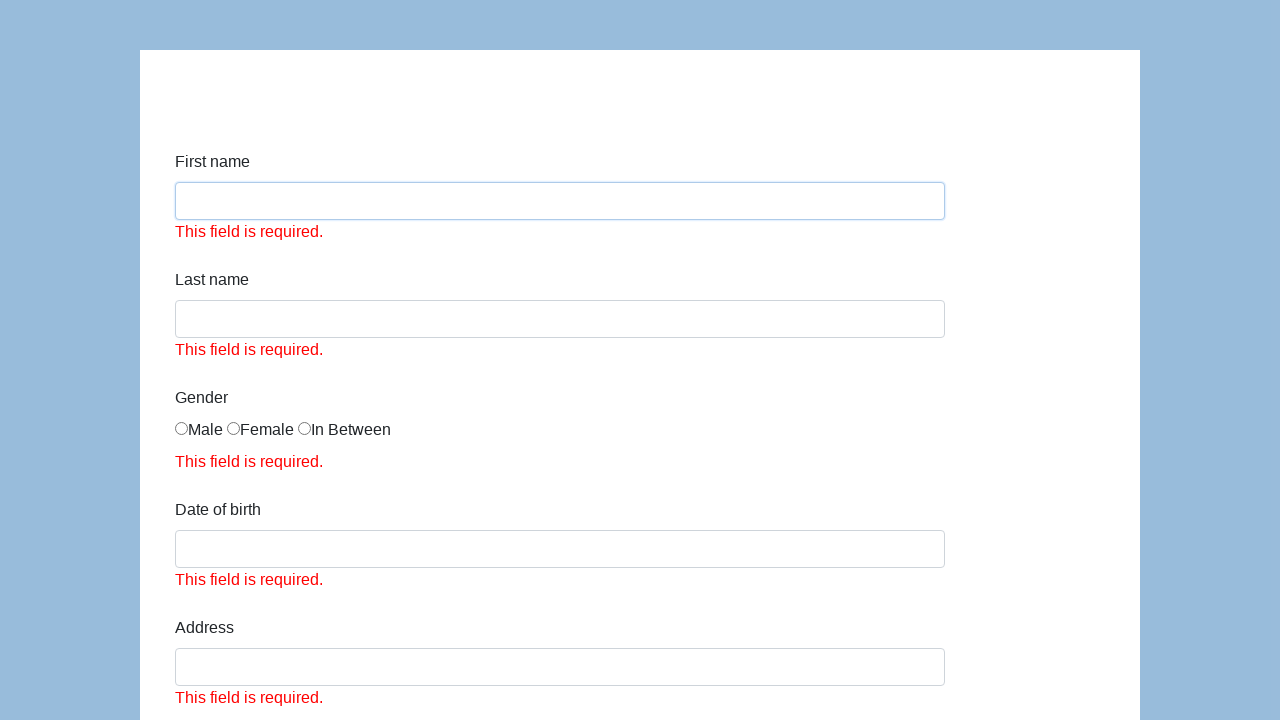

First name error message appeared
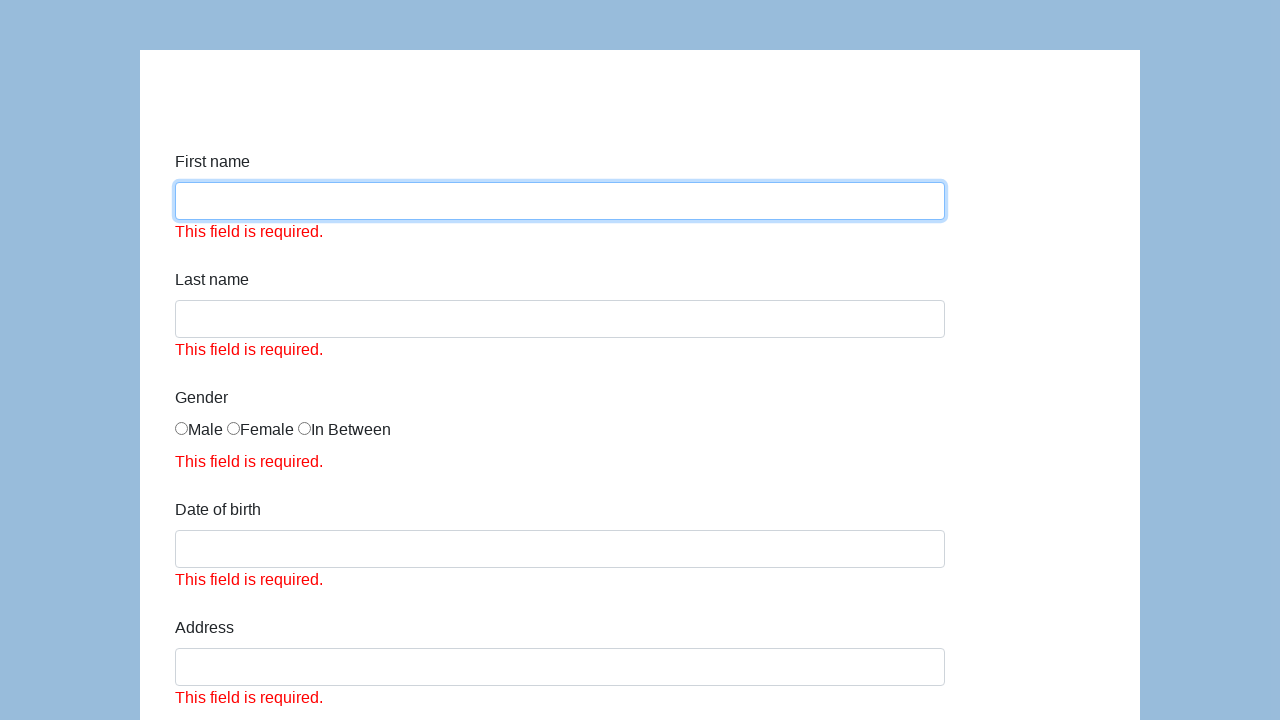

Last name error message appeared
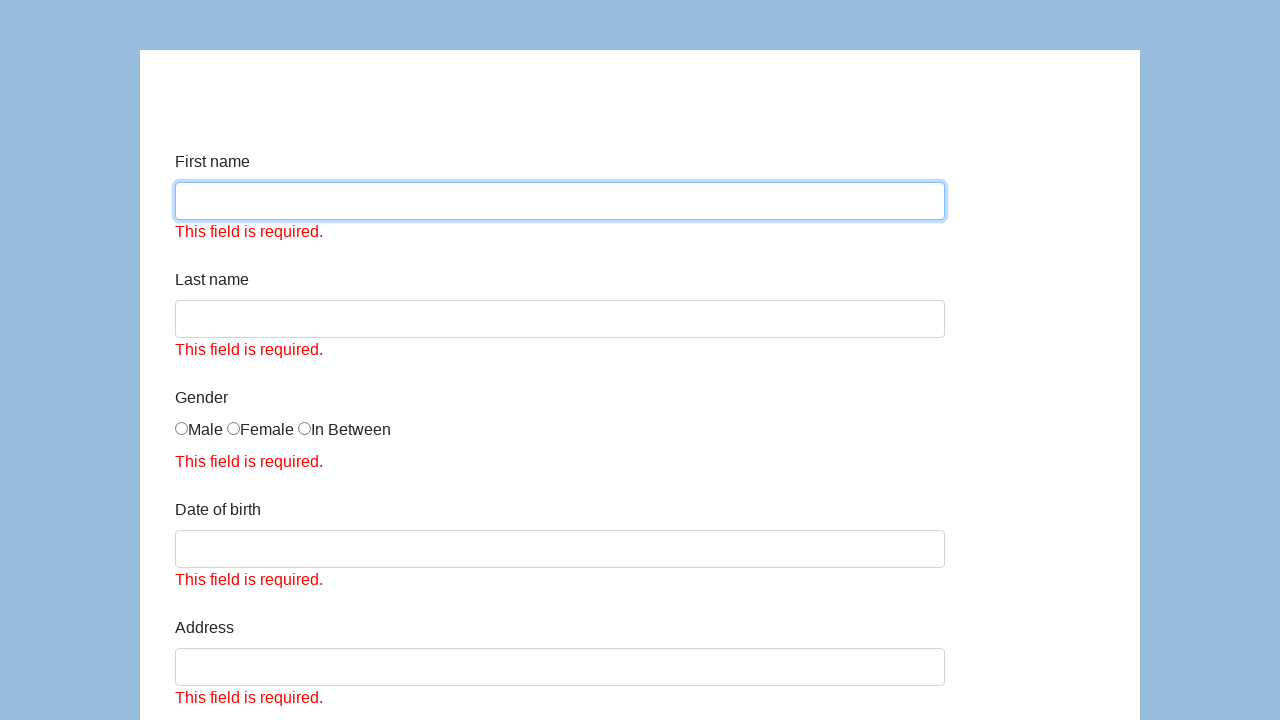

Gender error message appeared
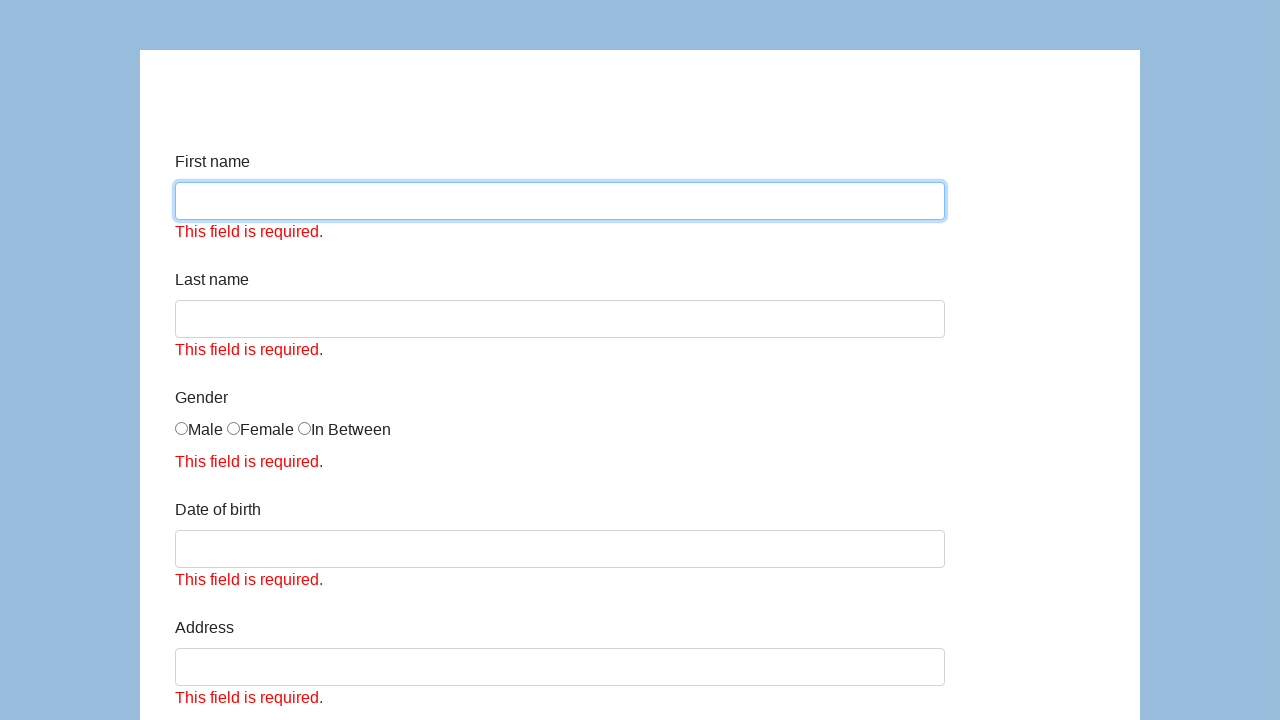

Date of birth error message appeared
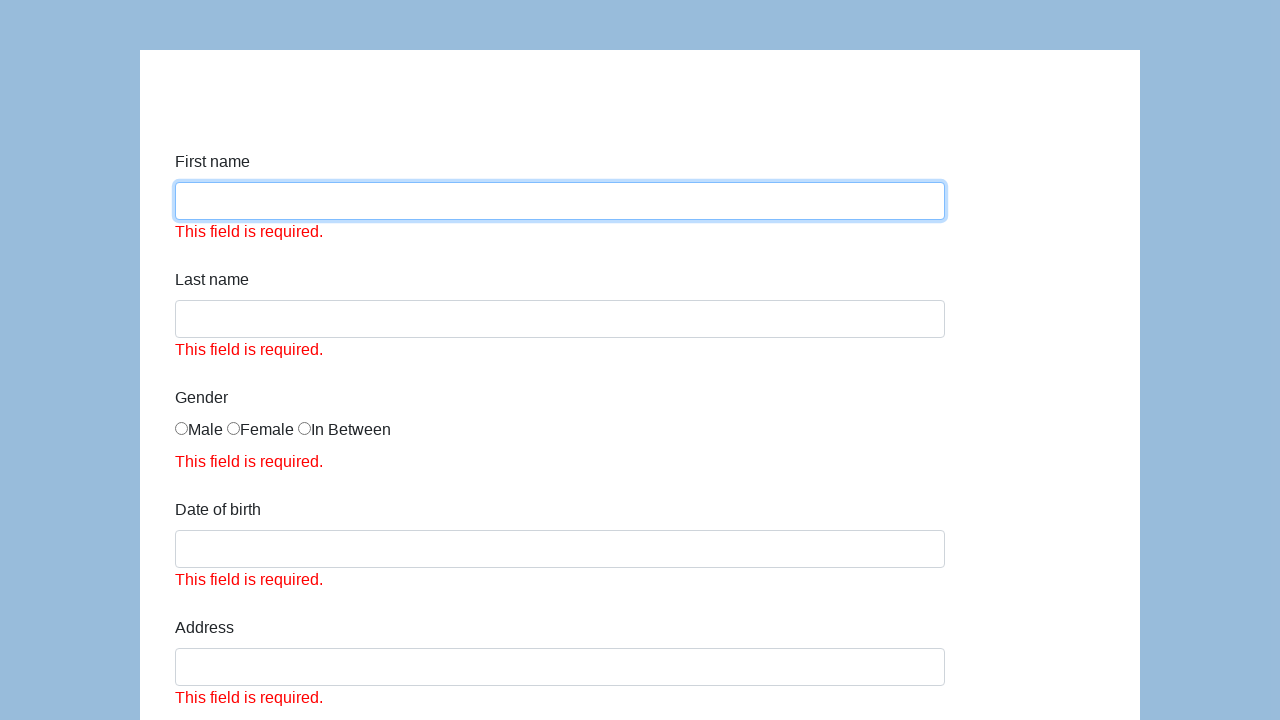

Address error message appeared
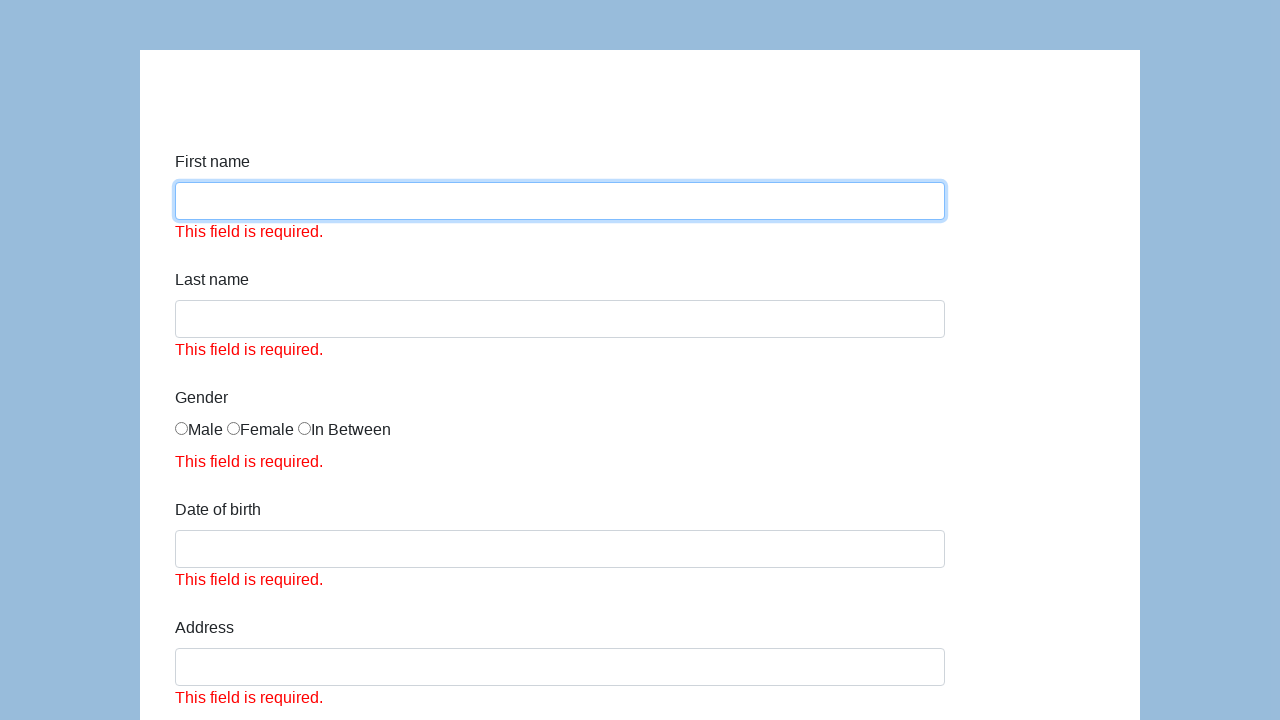

Email error message appeared
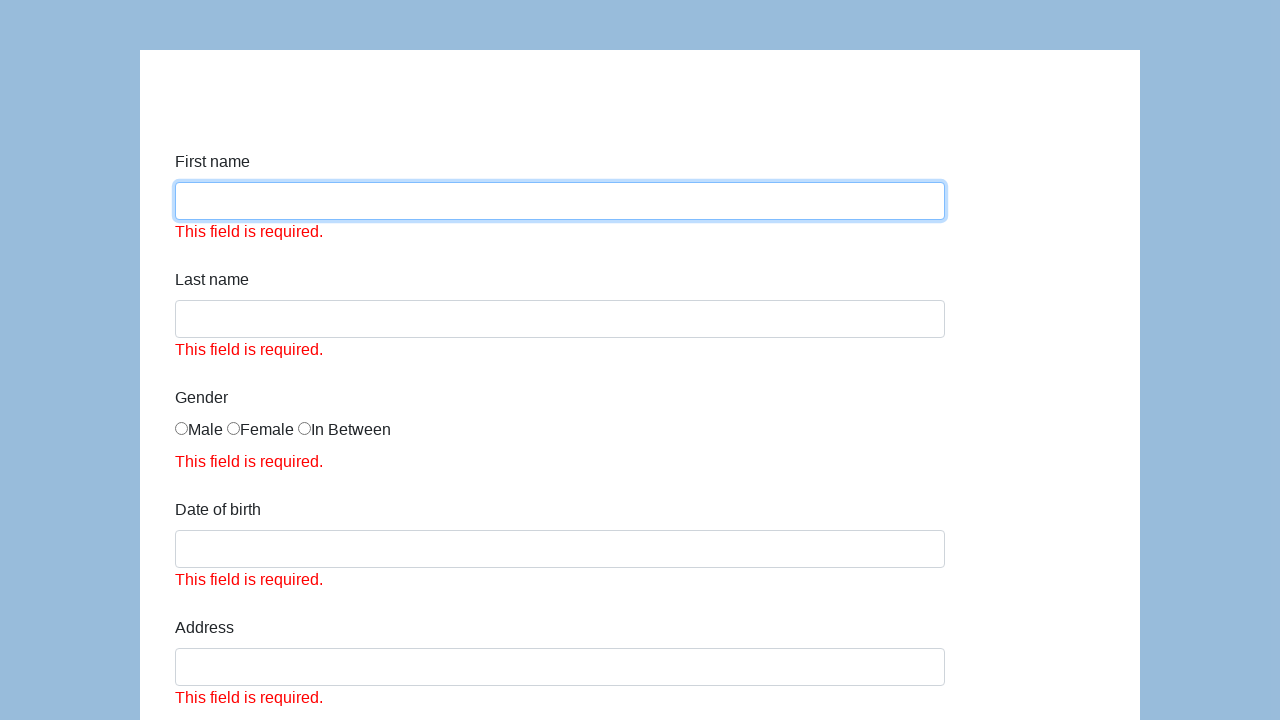

Password error message appeared
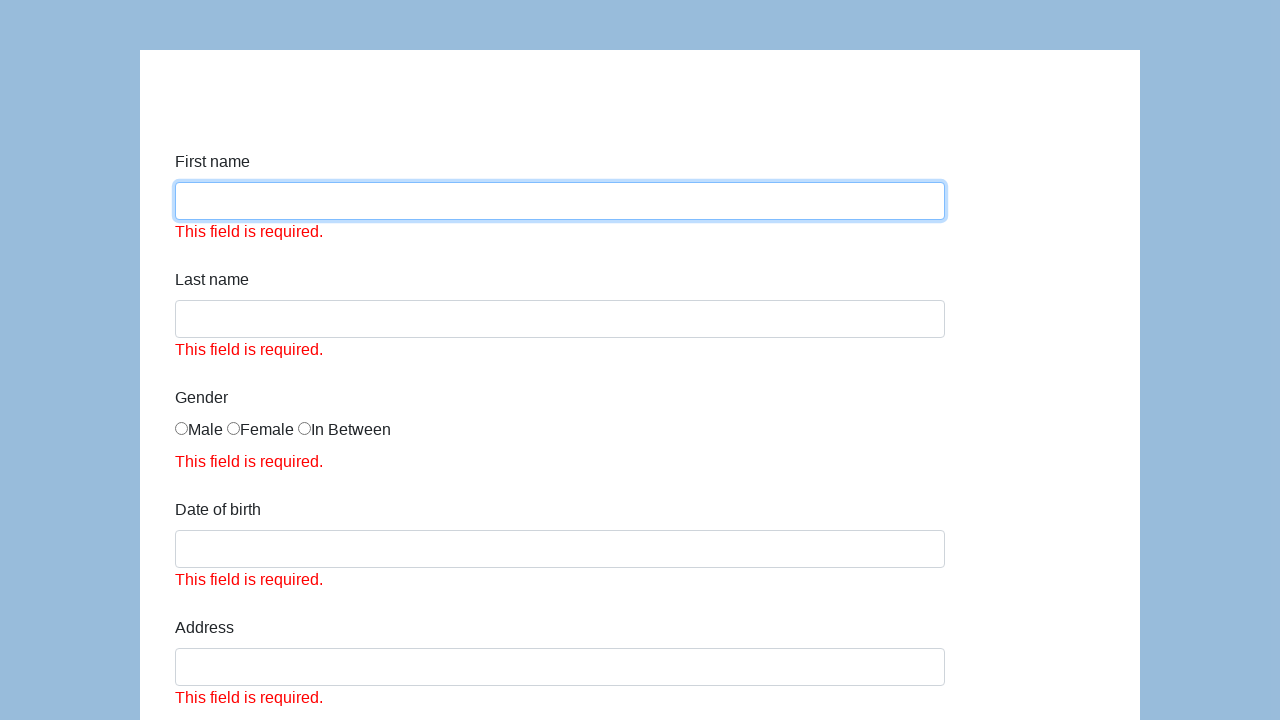

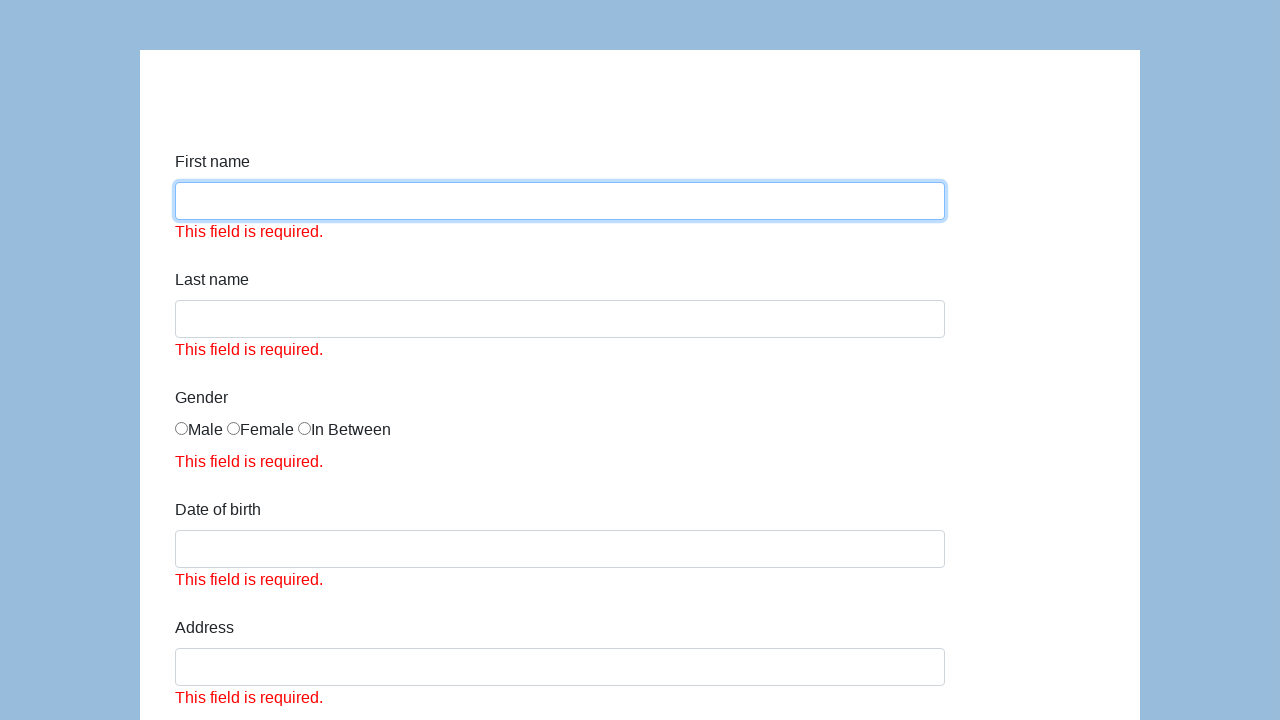